Tests the Automation Exercise website by verifying links exist on the page, clicking on the Products link, and verifying that a special offer element is displayed on the products page.

Starting URL: https://www.automationexercise.com/

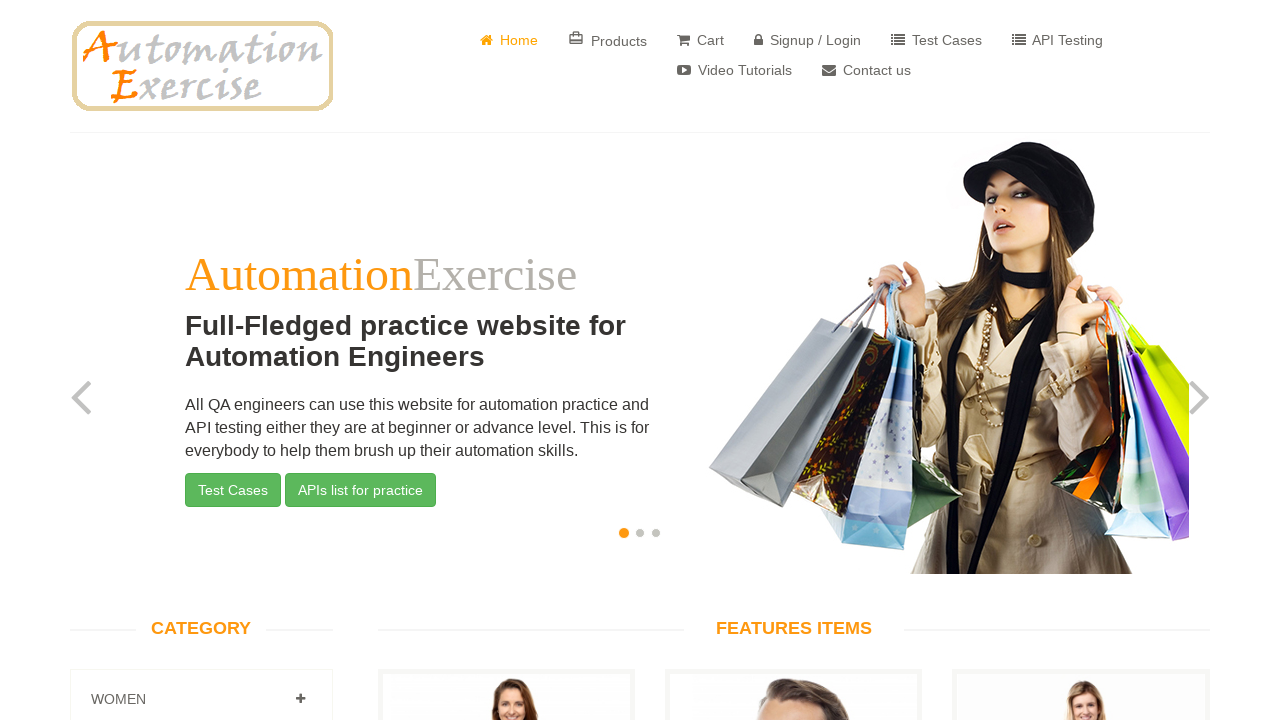

Waited for links to load on the page
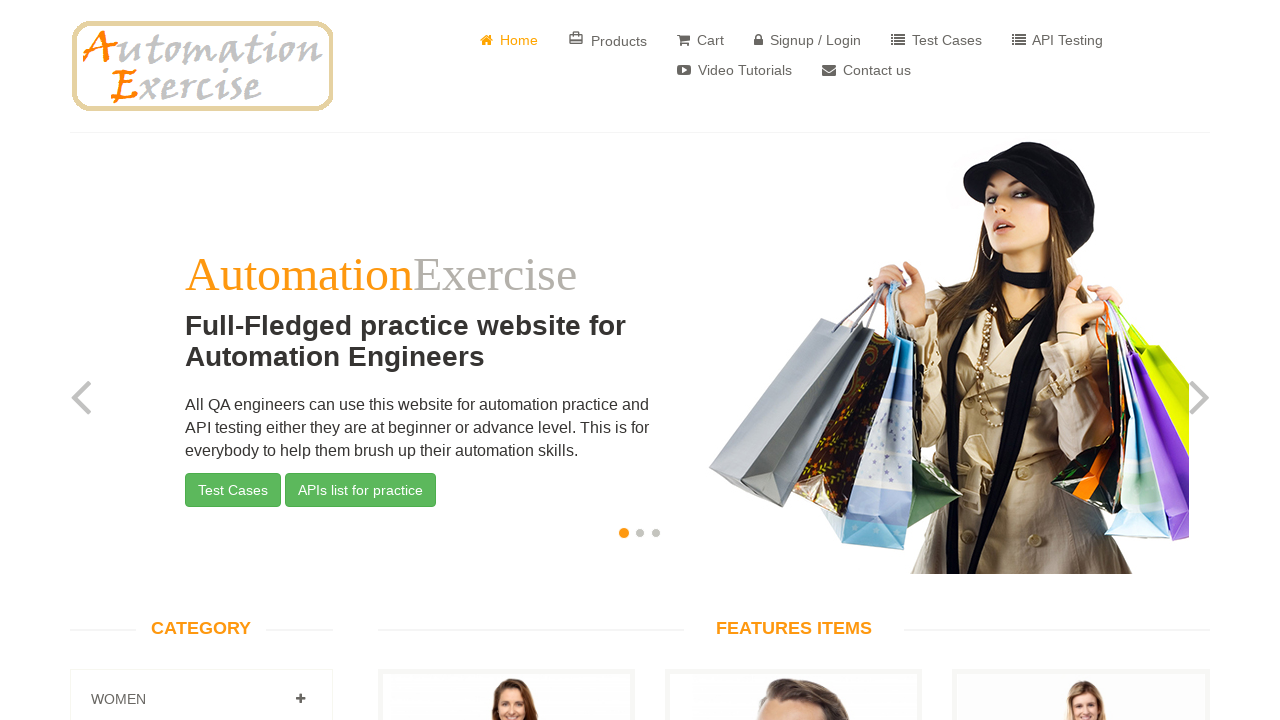

Retrieved all links from the page
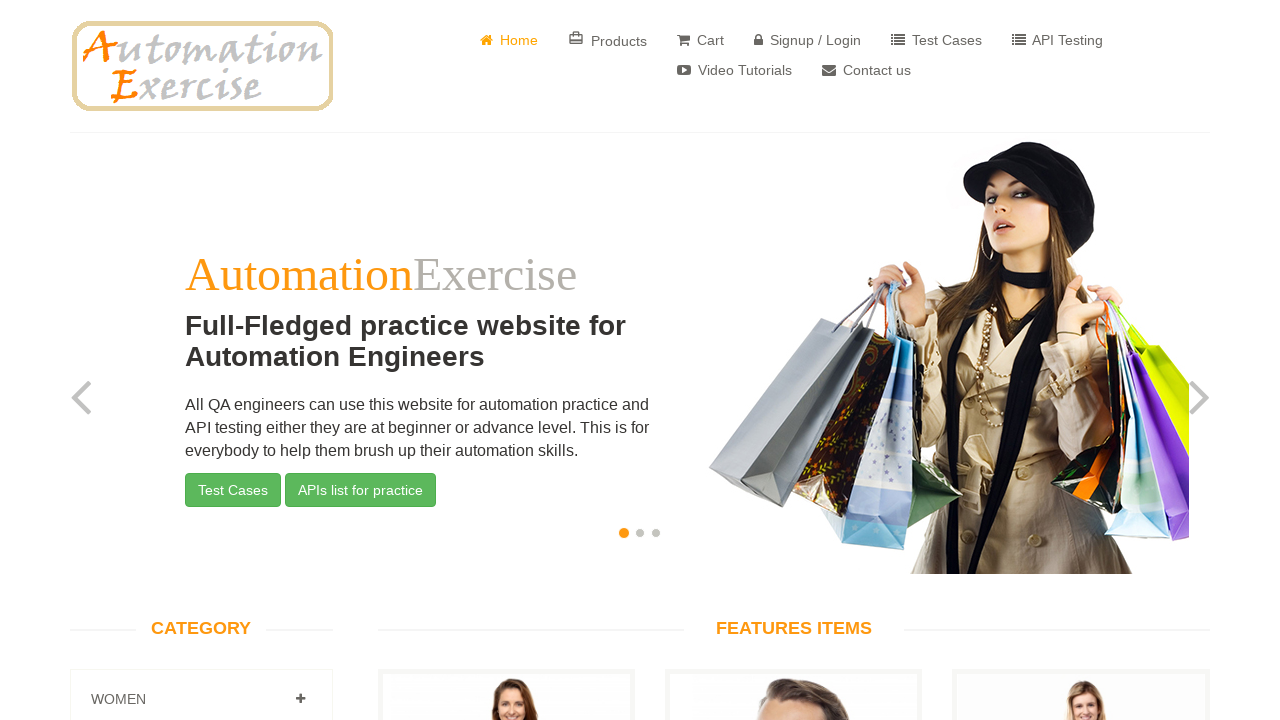

Verified 147 links exist on the page
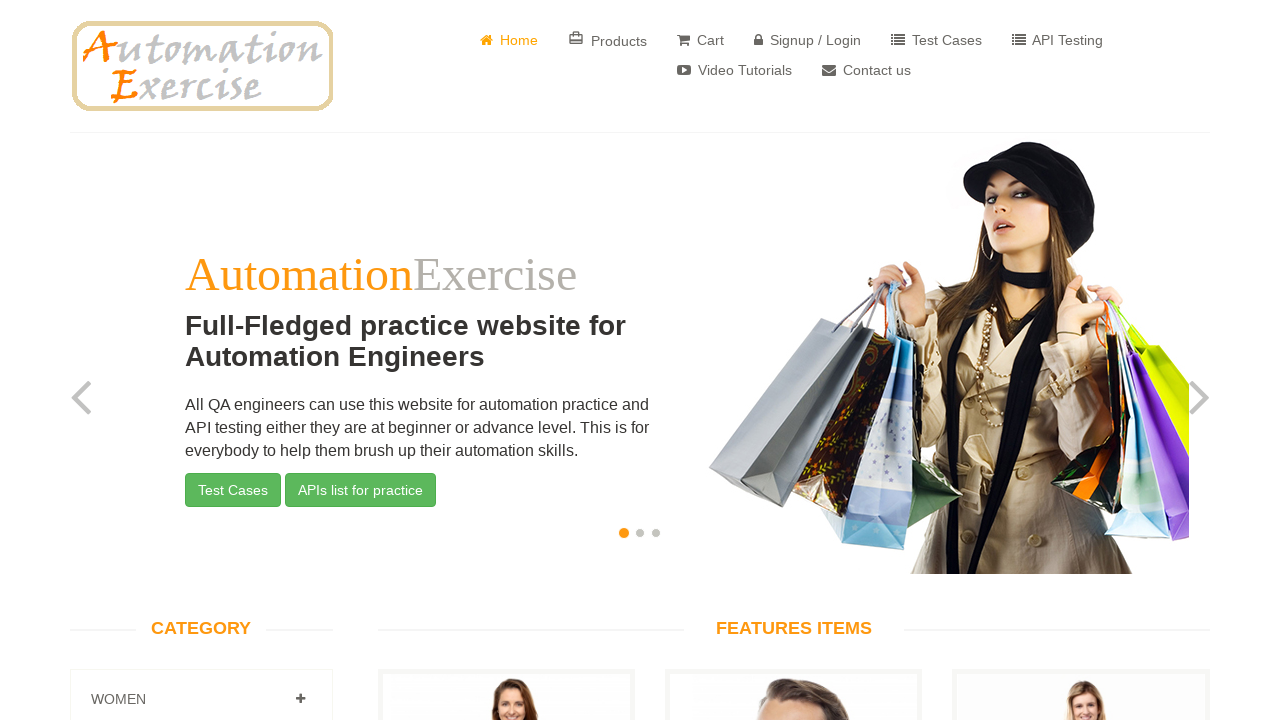

Clicked on Products link at (608, 40) on a:has-text('Products')
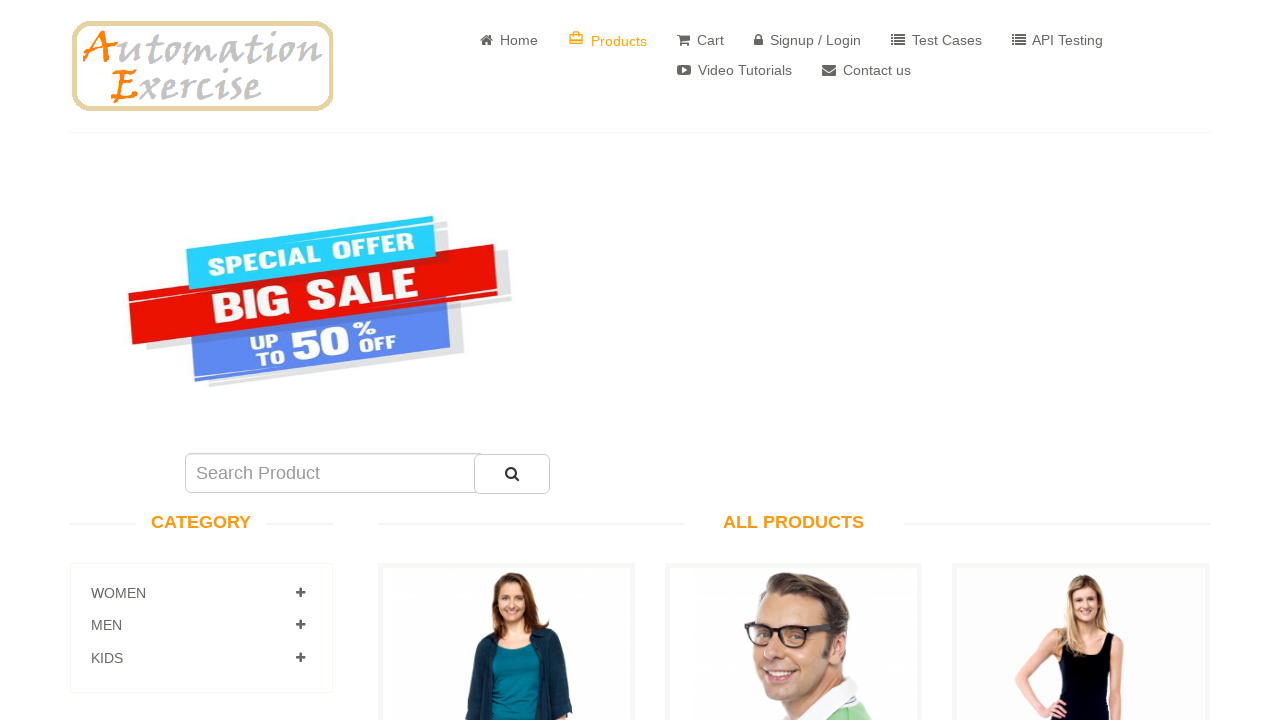

Waited for special offer element to load on products page
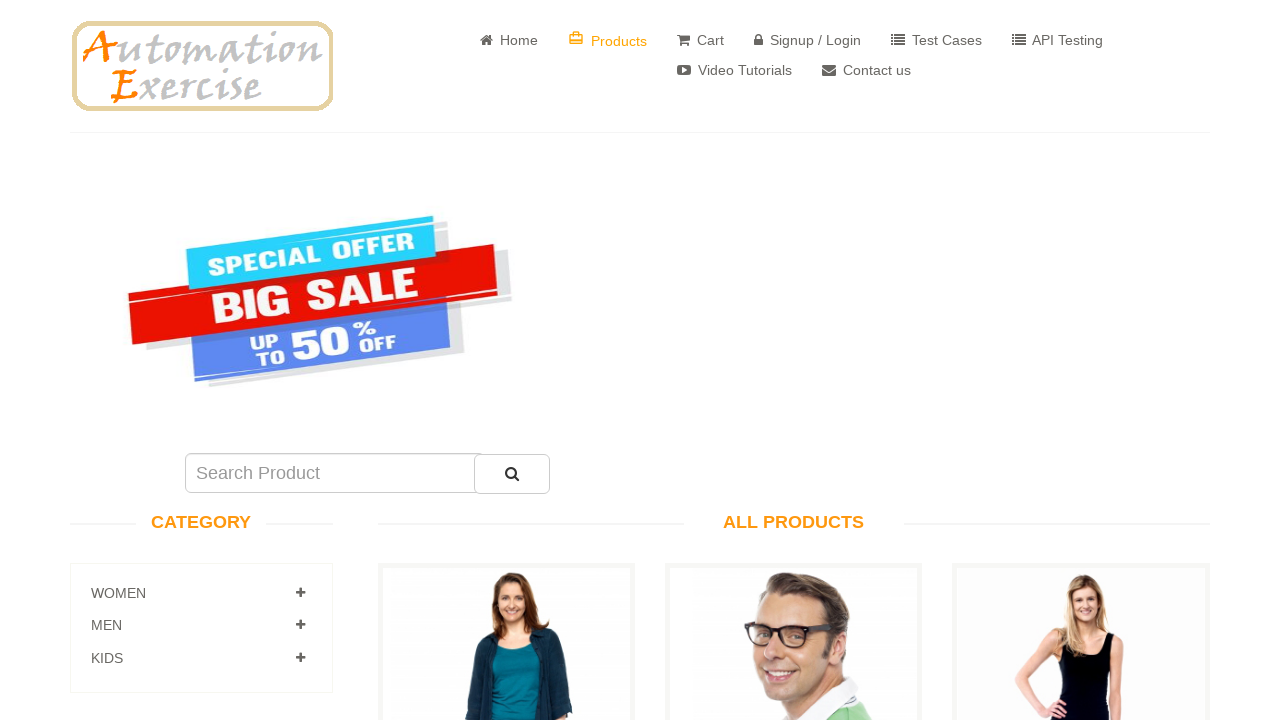

Retrieved special offer element
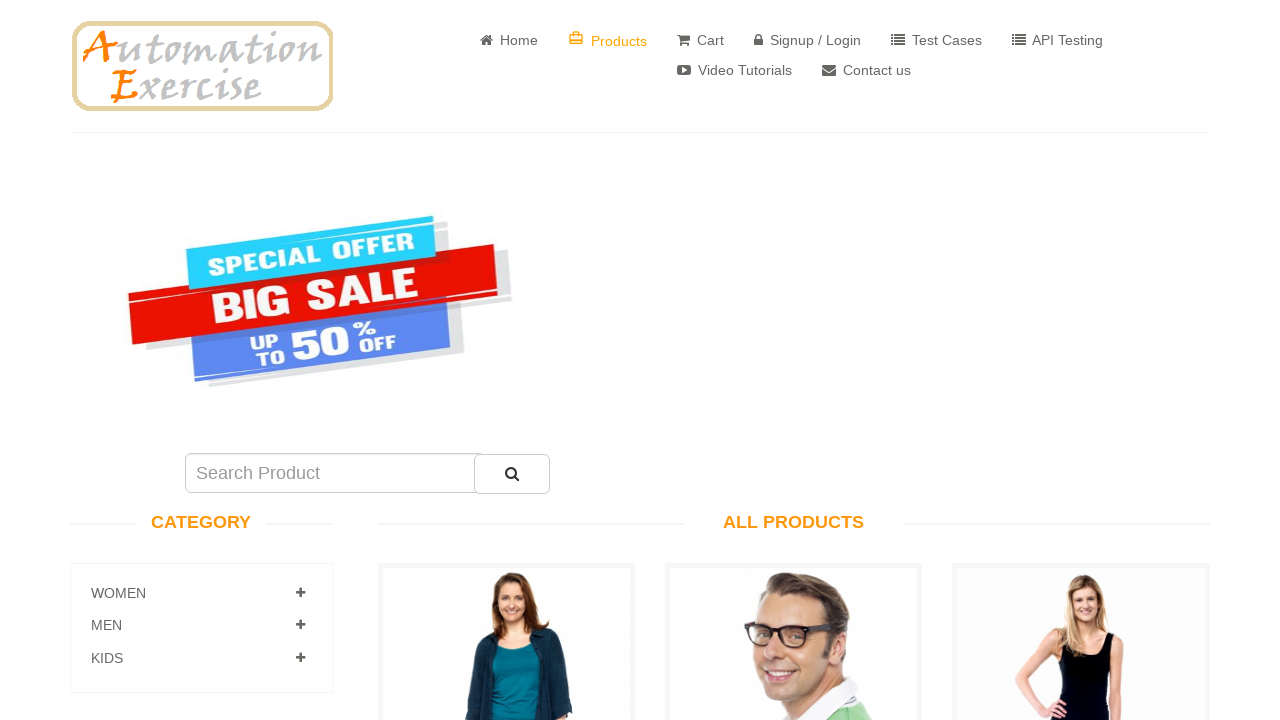

Verified special offer element is visible on the products page
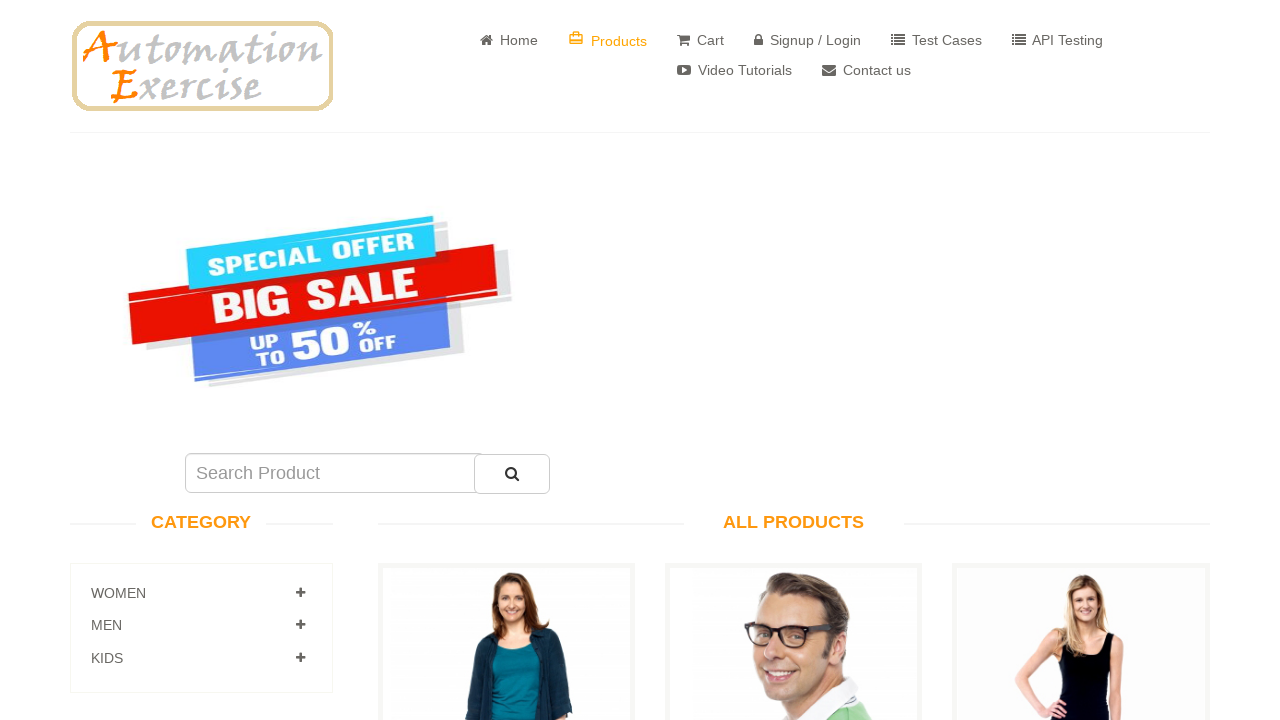

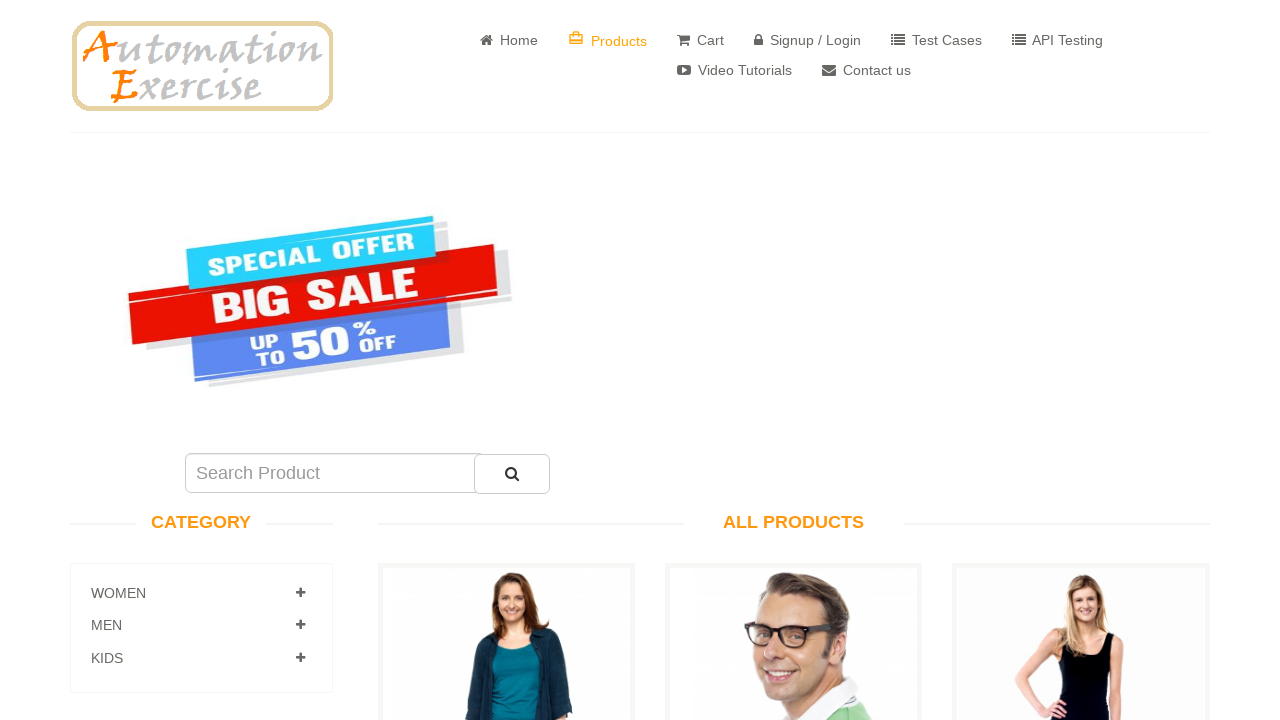